Navigates to Wisequarter website and verifies the URL contains "wise"

Starting URL: https://www.wisequarter.com

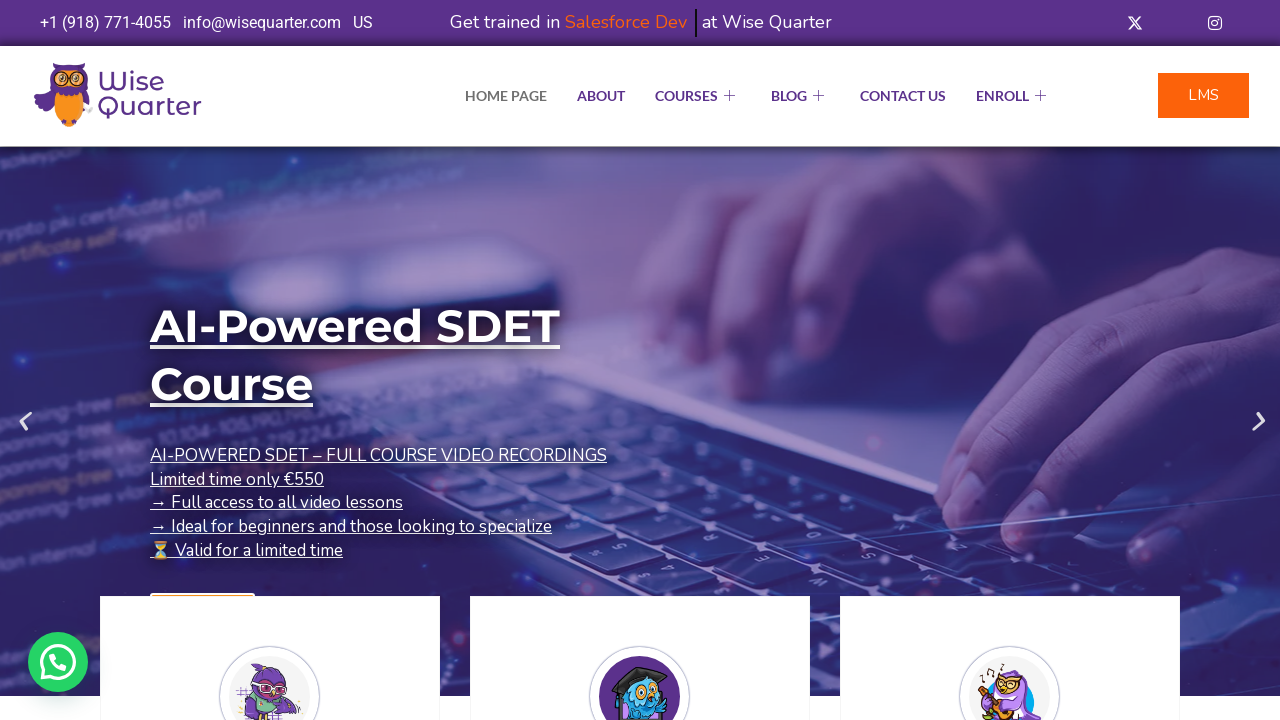

Verified URL contains 'wise'
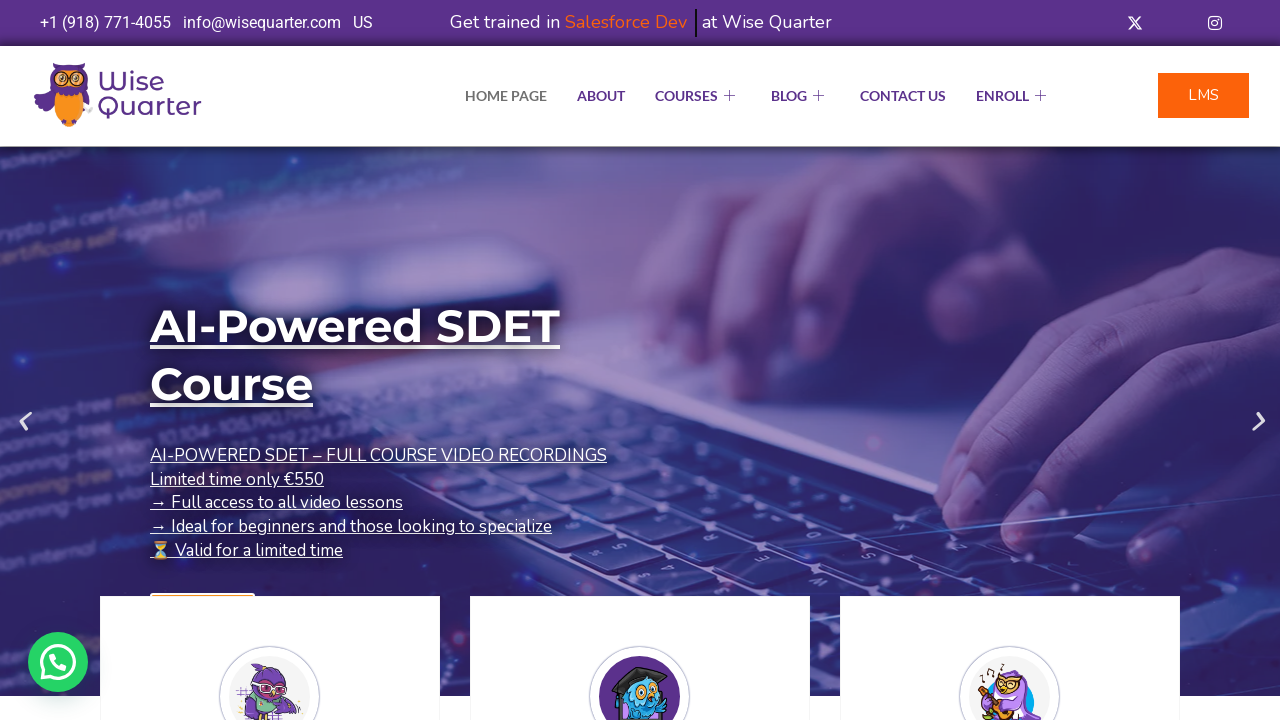

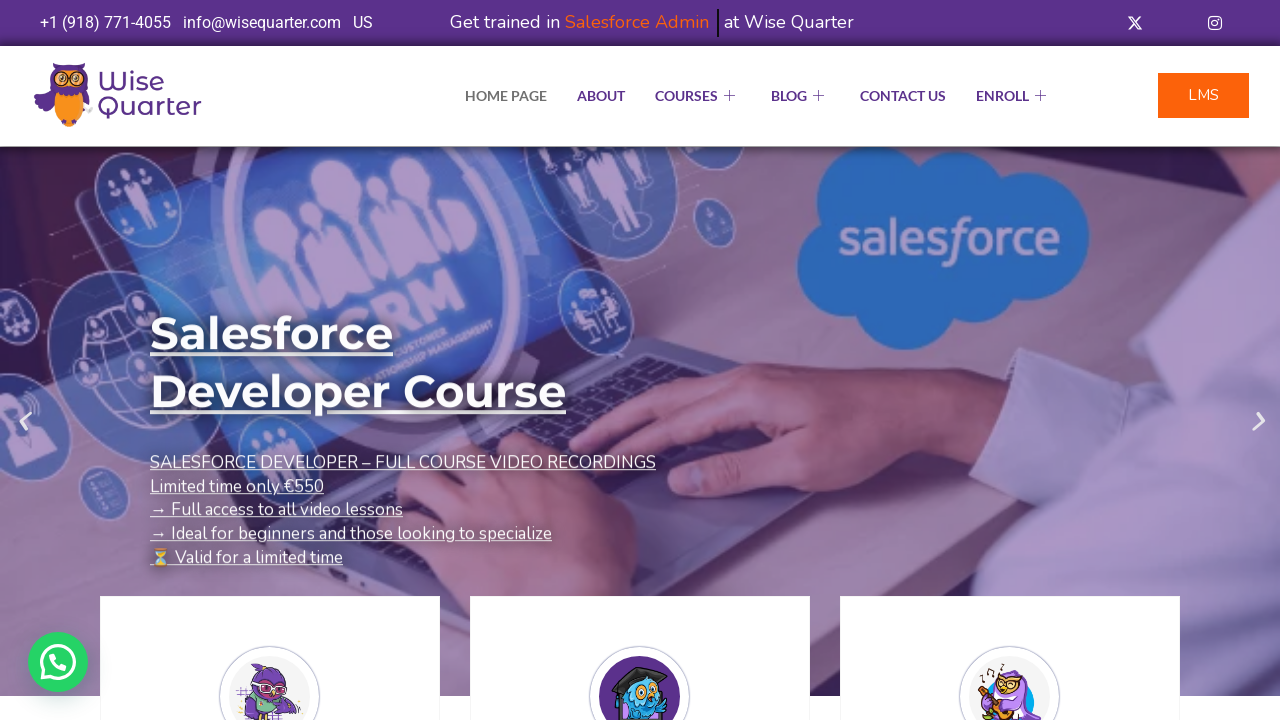